Tests checkbox interaction by clicking on a vehicle checkbox and verifying its selection state

Starting URL: https://www.w3schools.com/html/html_forms.asp

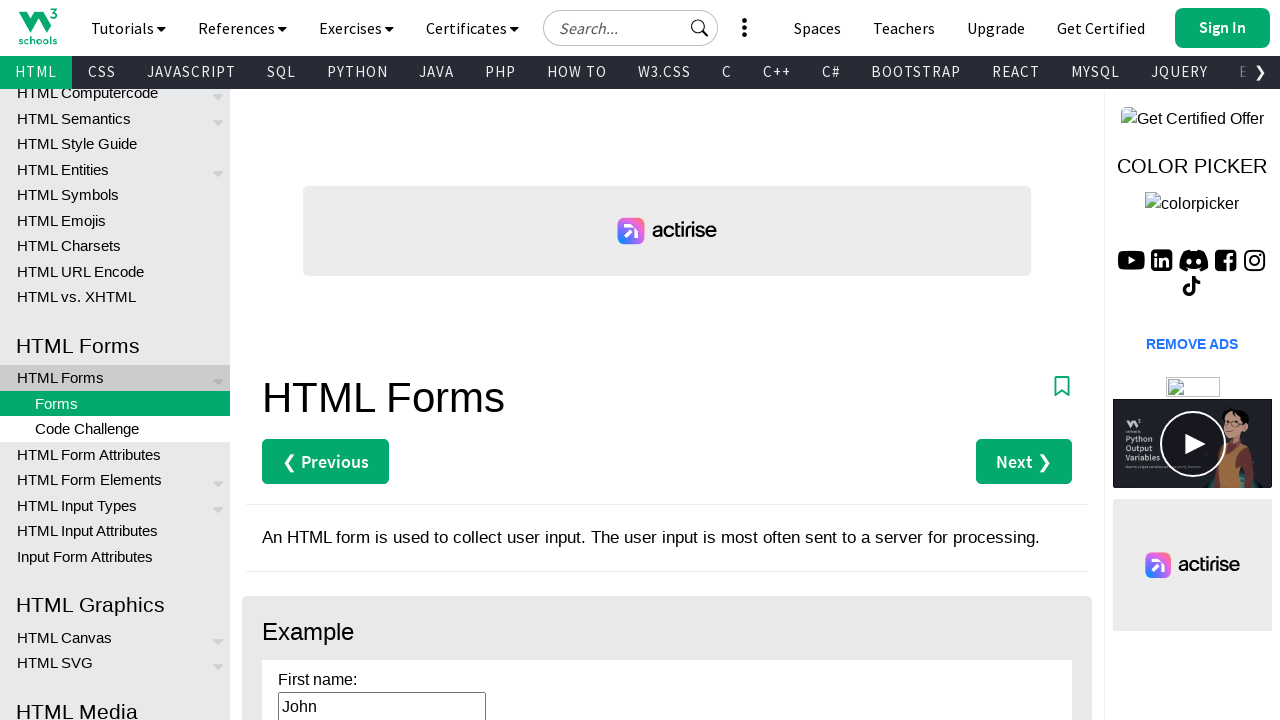

Waited for vehicle checkbox #vehicle1 to be available
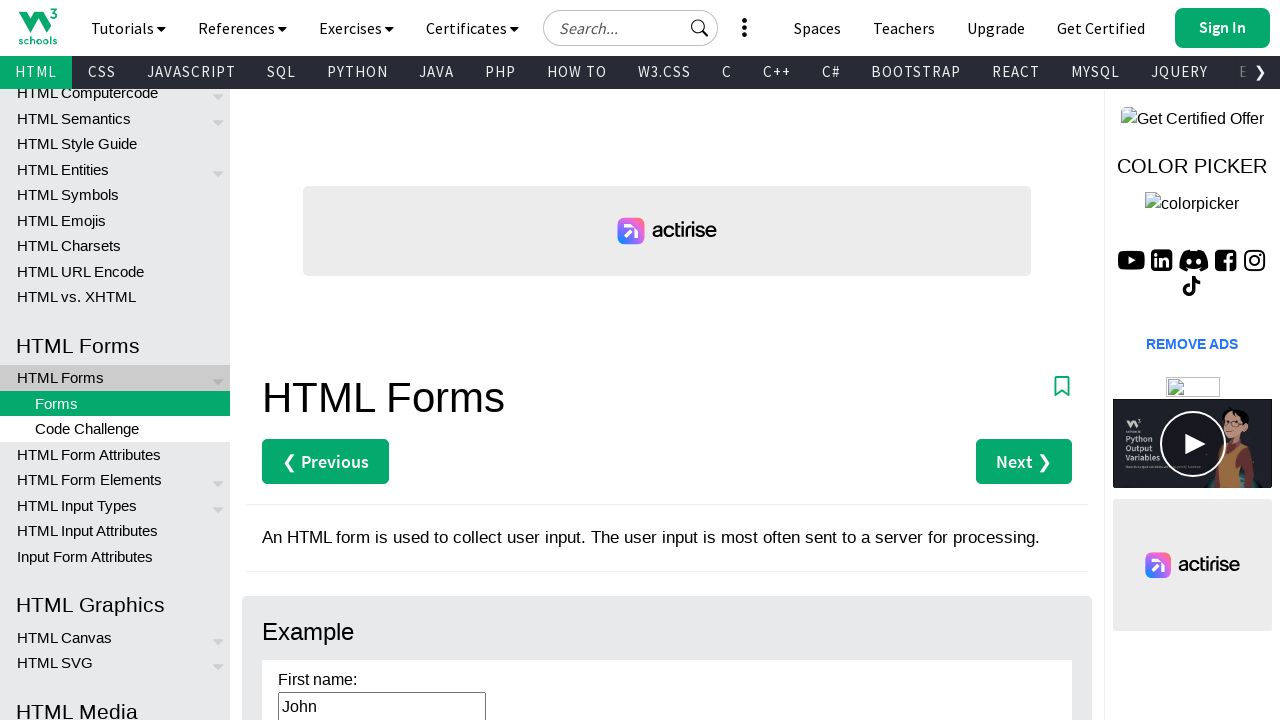

Clicked vehicle checkbox #vehicle1 at (268, 360) on #vehicle1
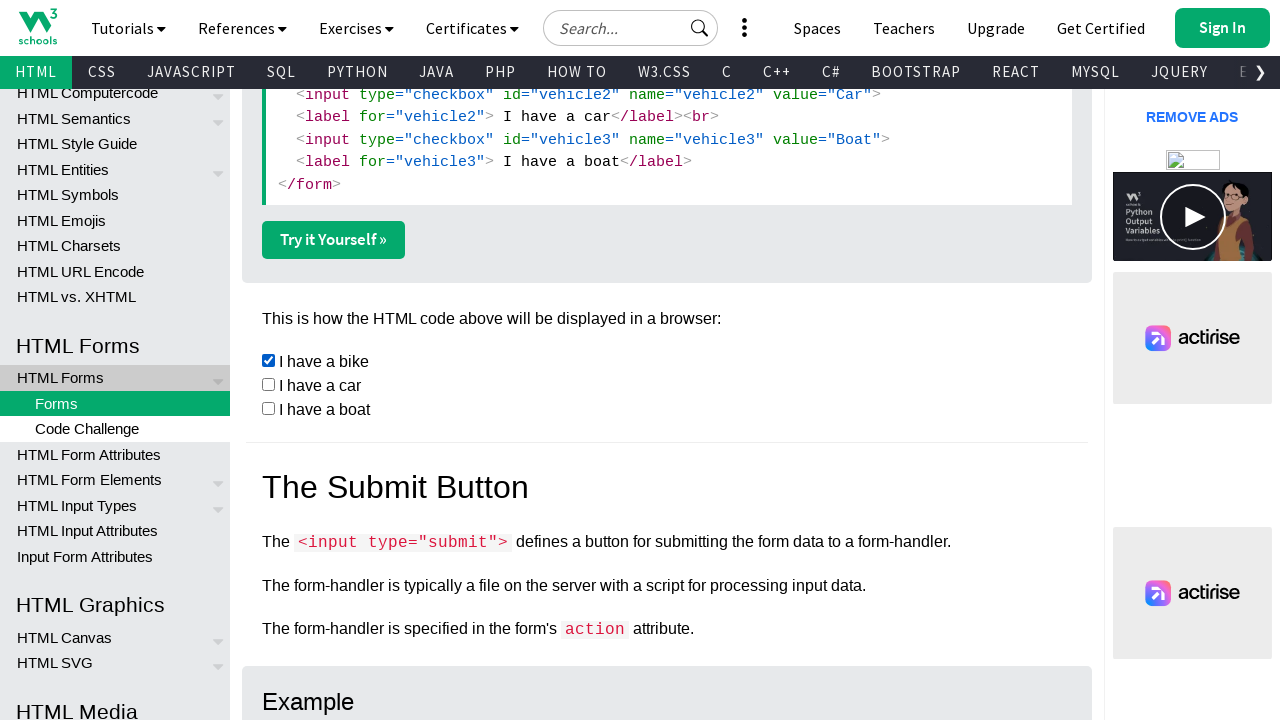

Located vehicle checkbox #vehicle1 element
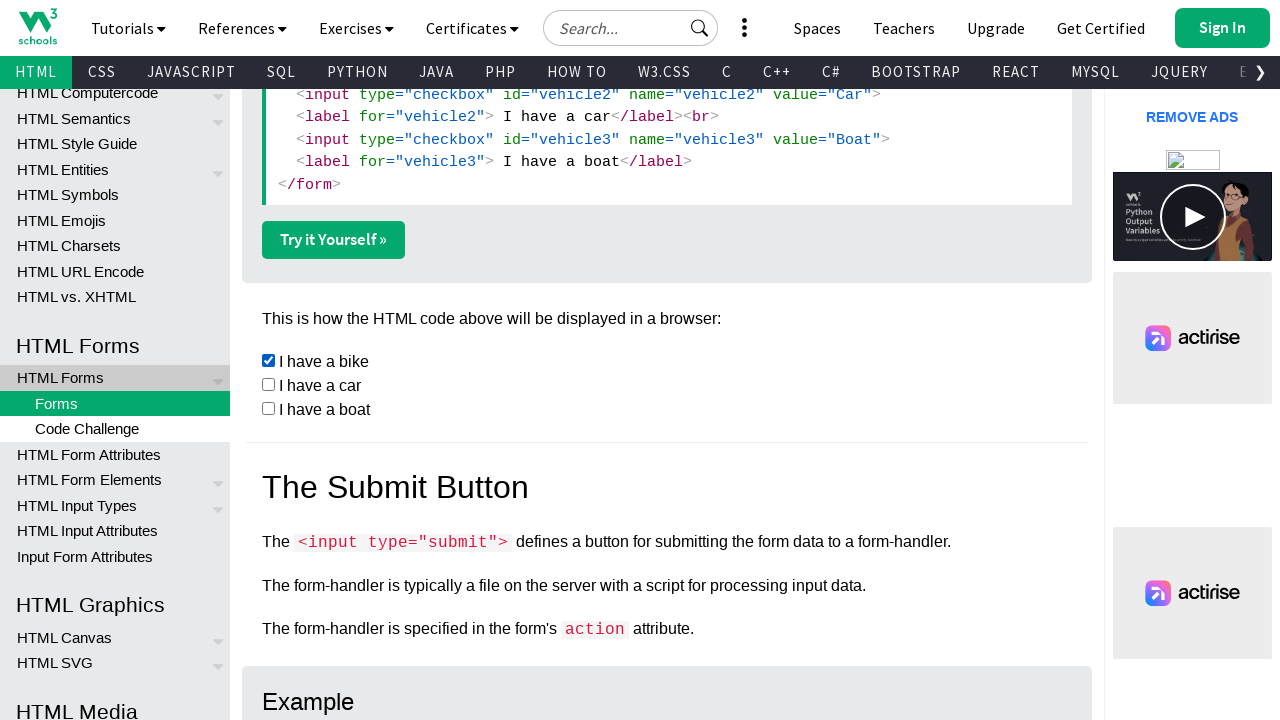

Verified checkbox selection state
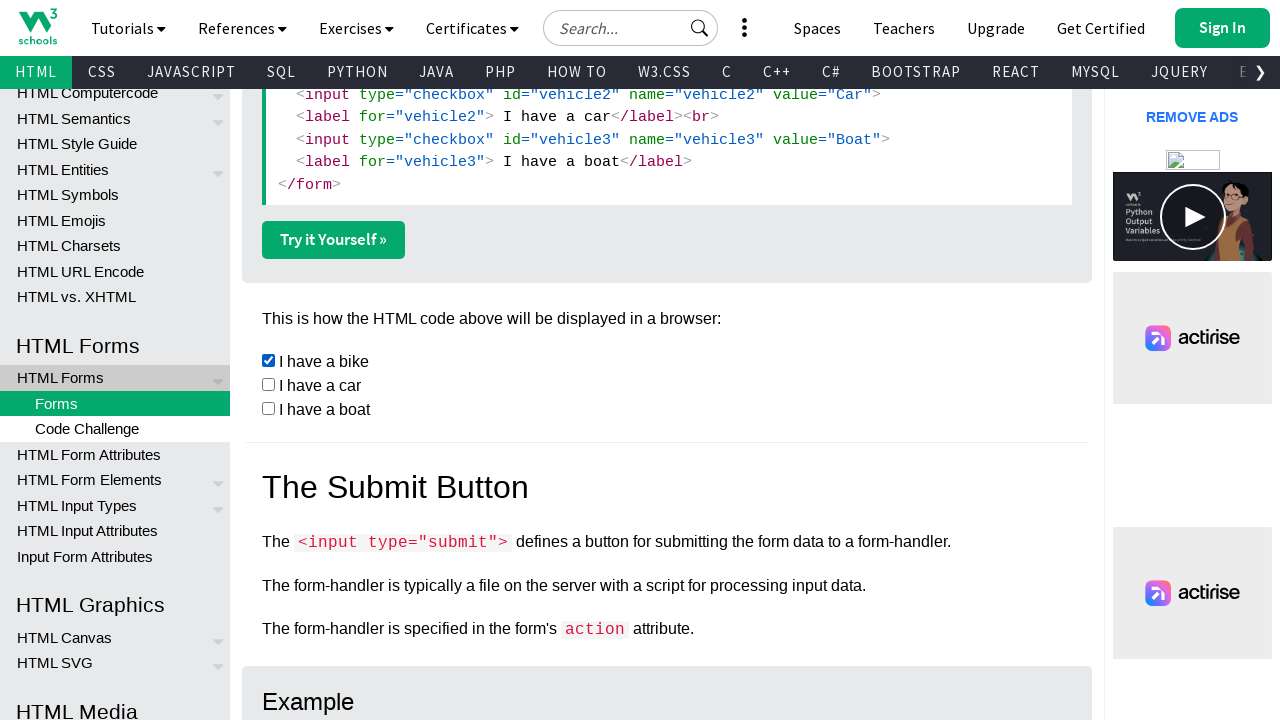

Checkbox is selected: True
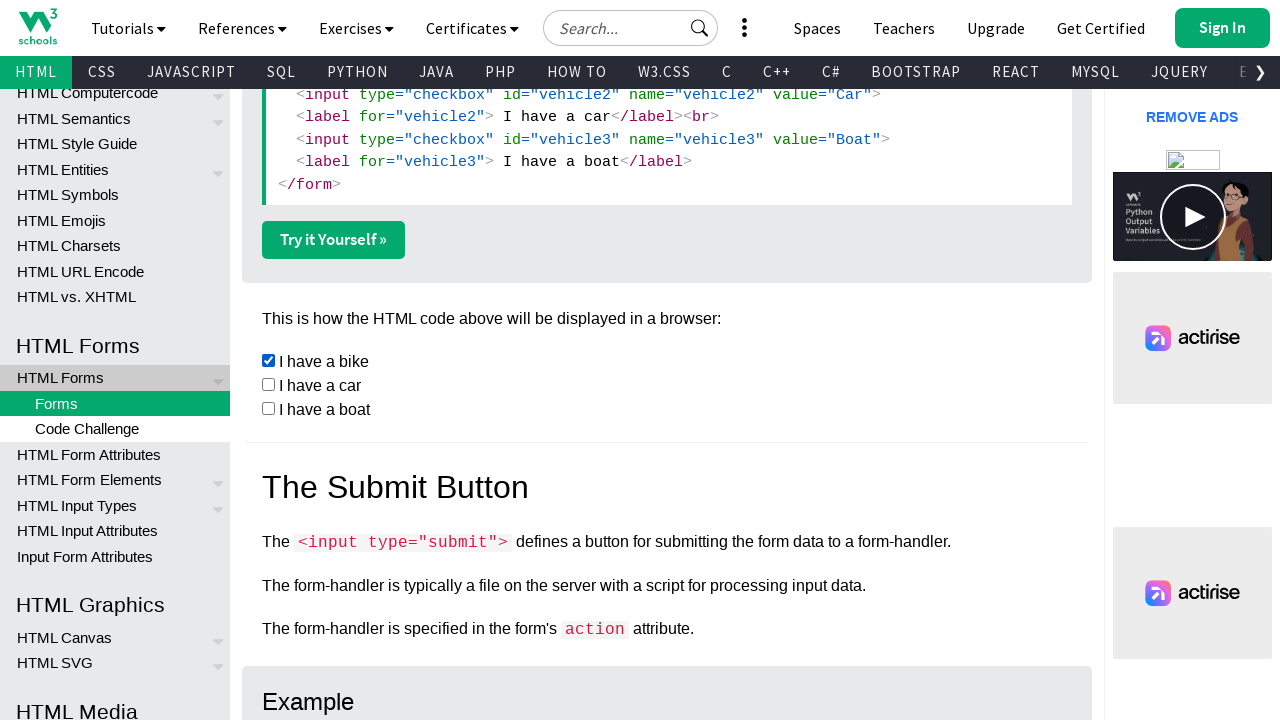

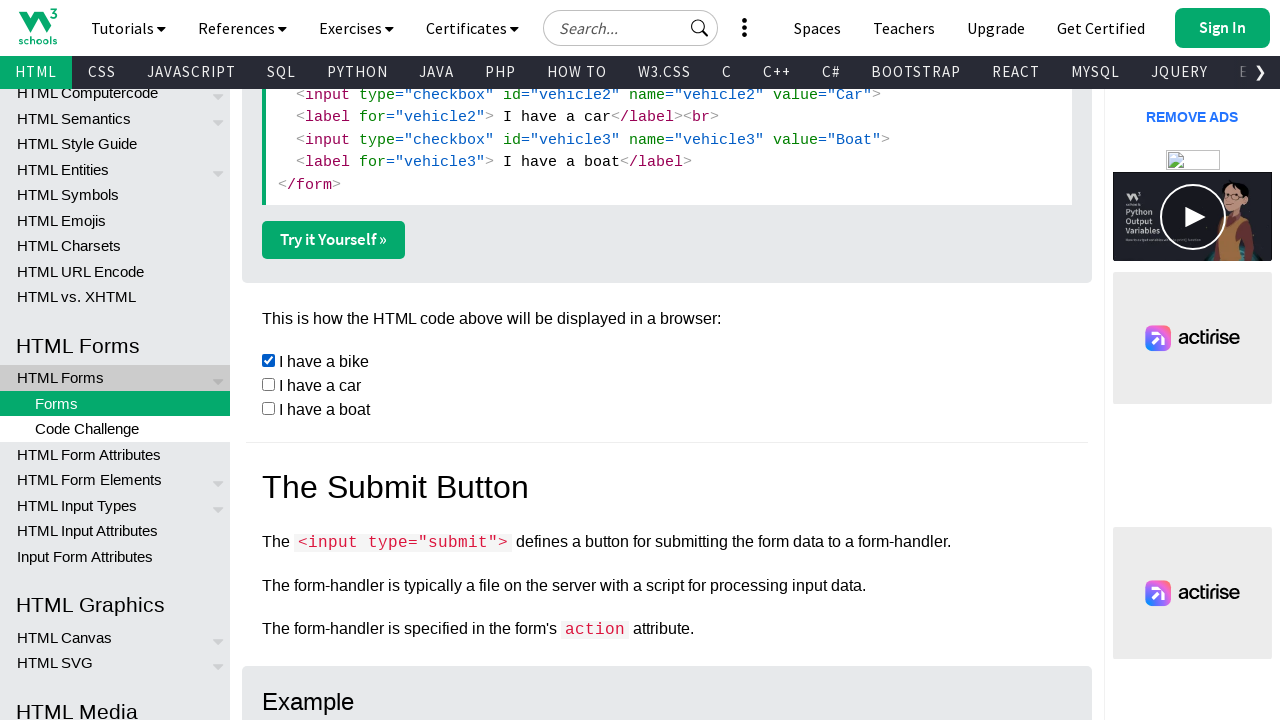